Tests an e-commerce flow by navigating to offers page, selecting products, adding them to cart, and completing checkout with country selection and agreement checkbox

Starting URL: https://rahulshettyacademy.com/seleniumPractise/#/

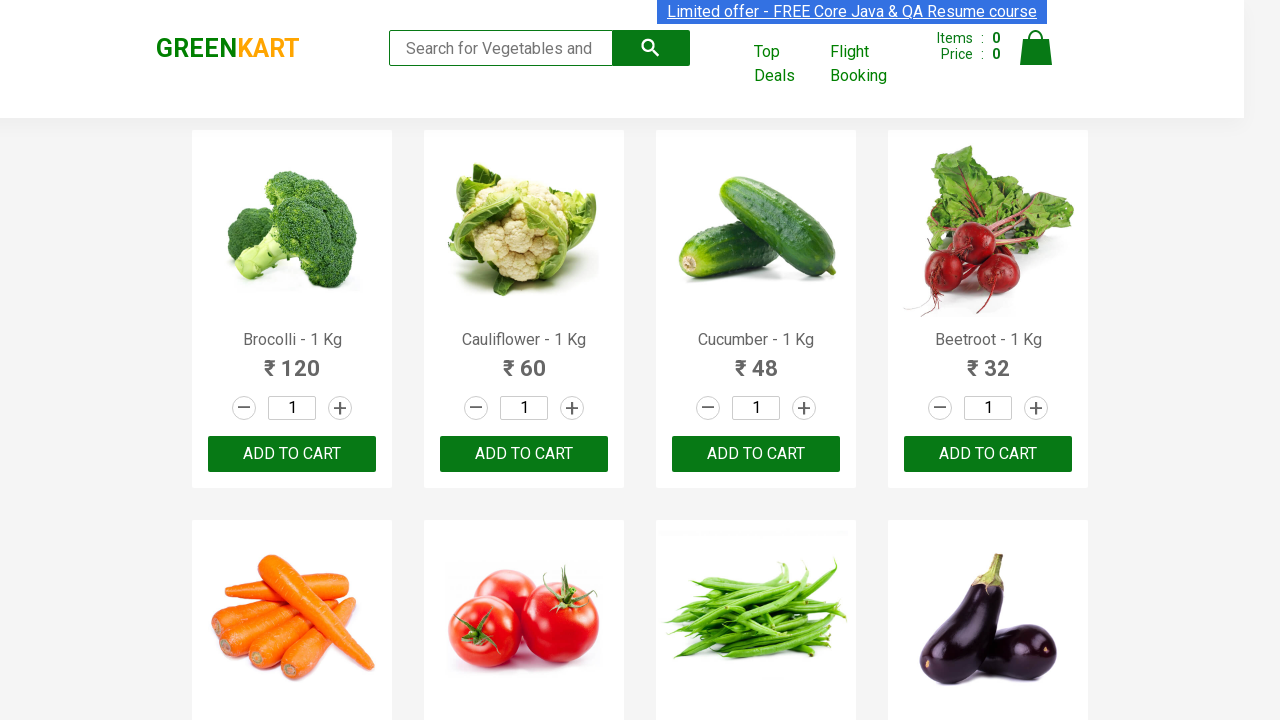

Clicked on offers link to navigate to offers page at (787, 64) on [href="#/offers"]
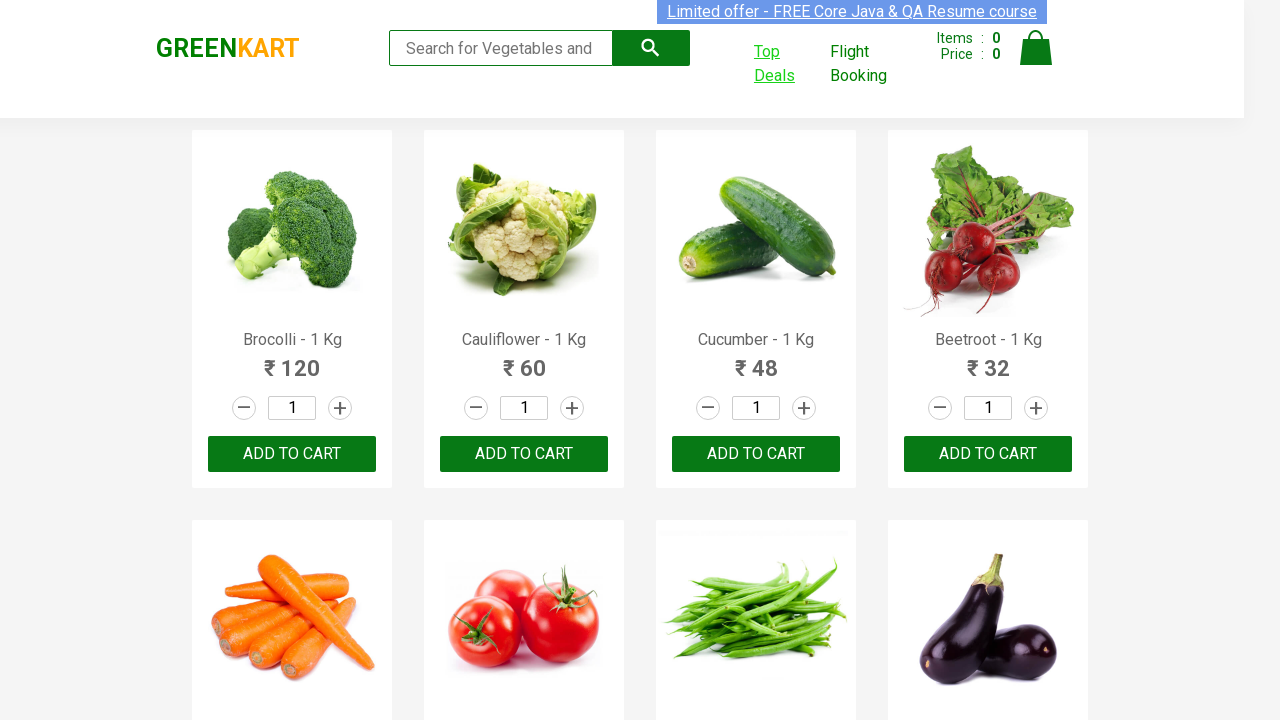

Clicked on first product image at (292, 230) on :nth-child(1) > .product-image > img
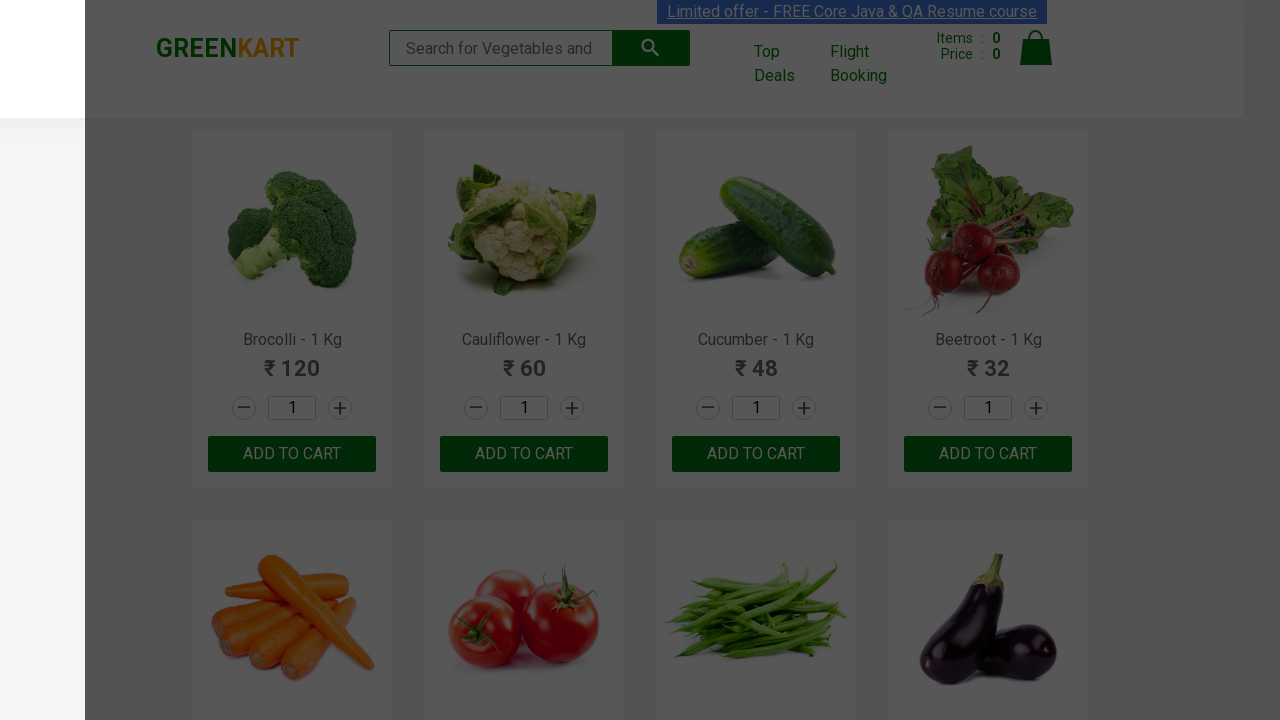

Closed product modal by clicking modal wrapper at (682, 360) on .modal-wrapper.active
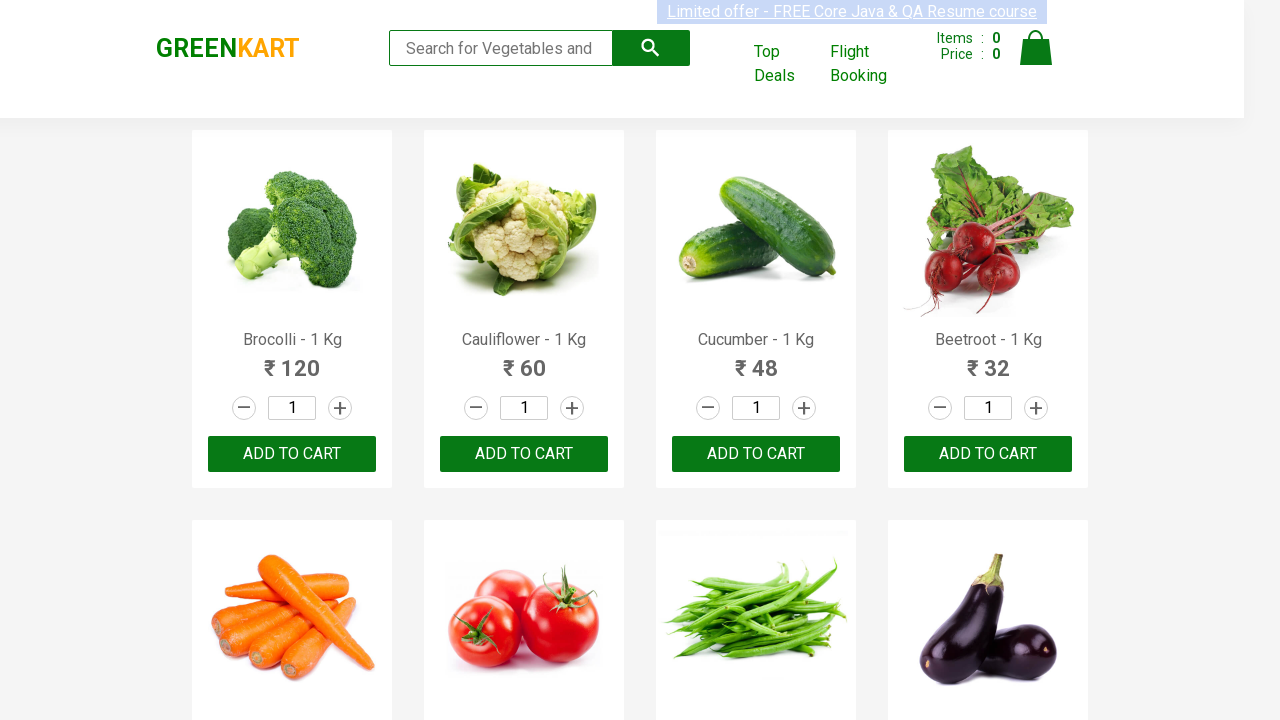

Added second product to cart at (524, 454) on :nth-child(2) > .product-action > button
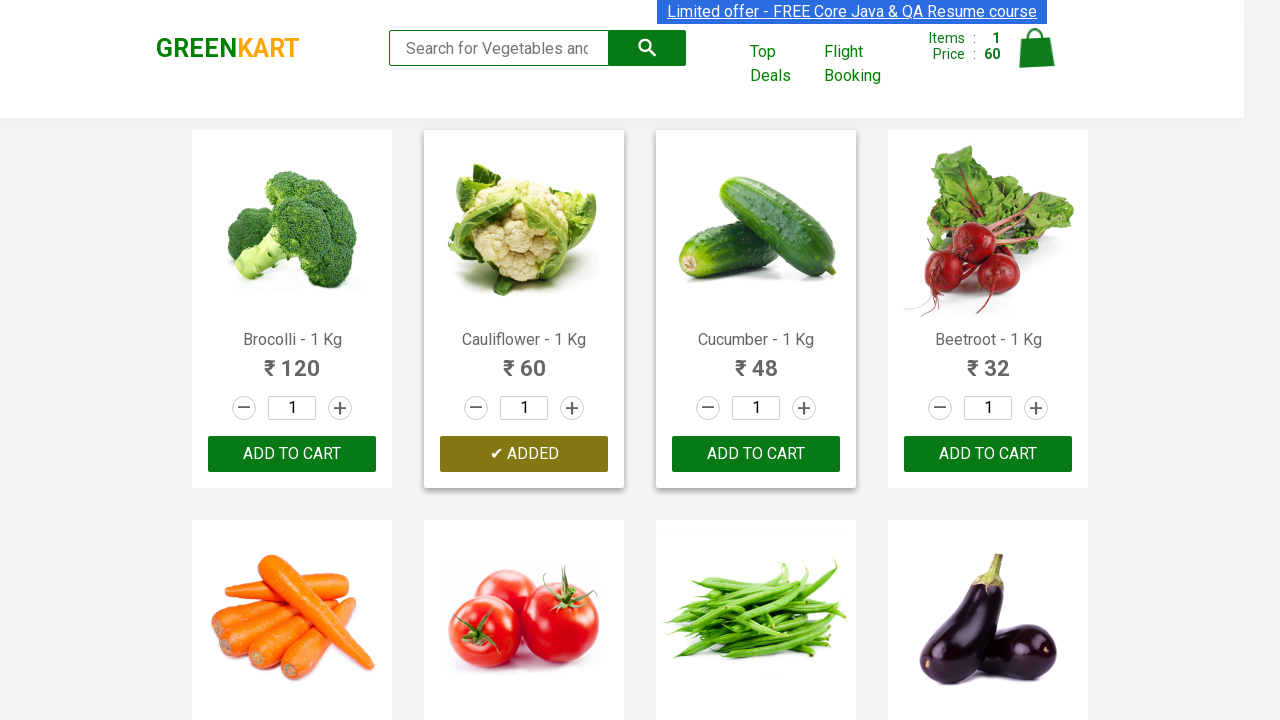

Opened shopping cart at (1036, 48) on .cart-icon > img
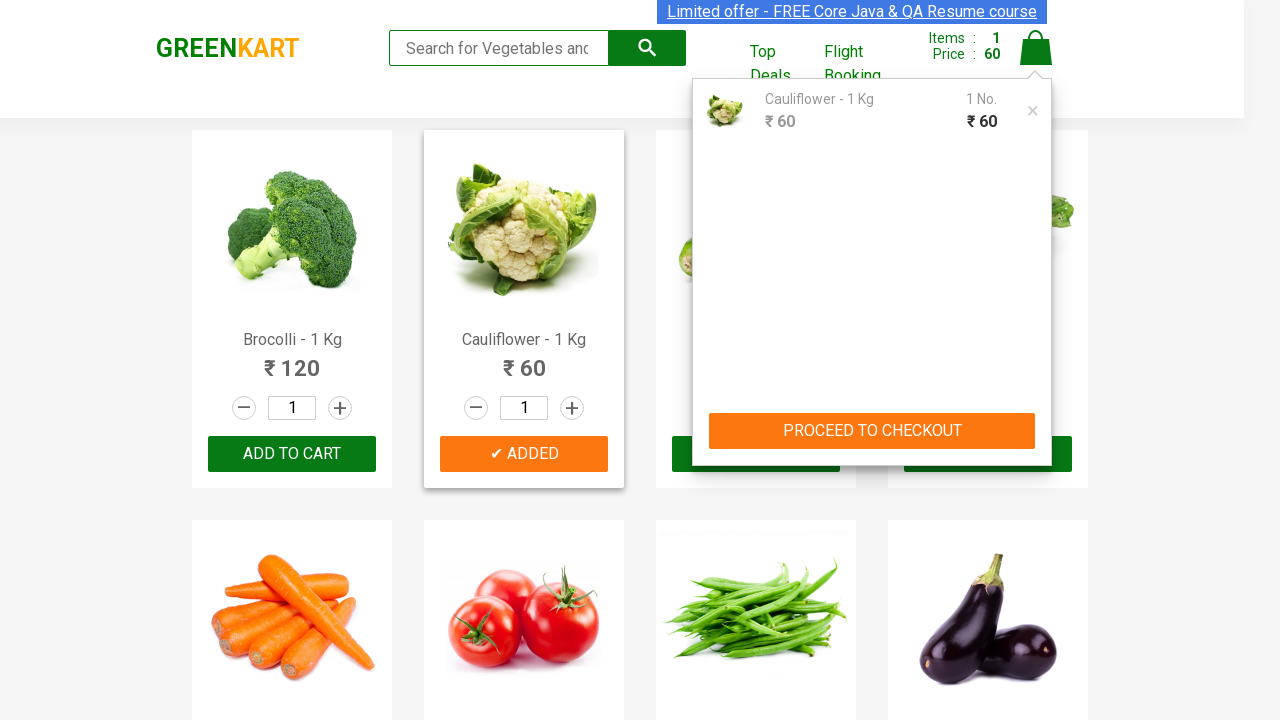

Proceeded to checkout from cart at (872, 431) on .cart-preview > .action-block > button
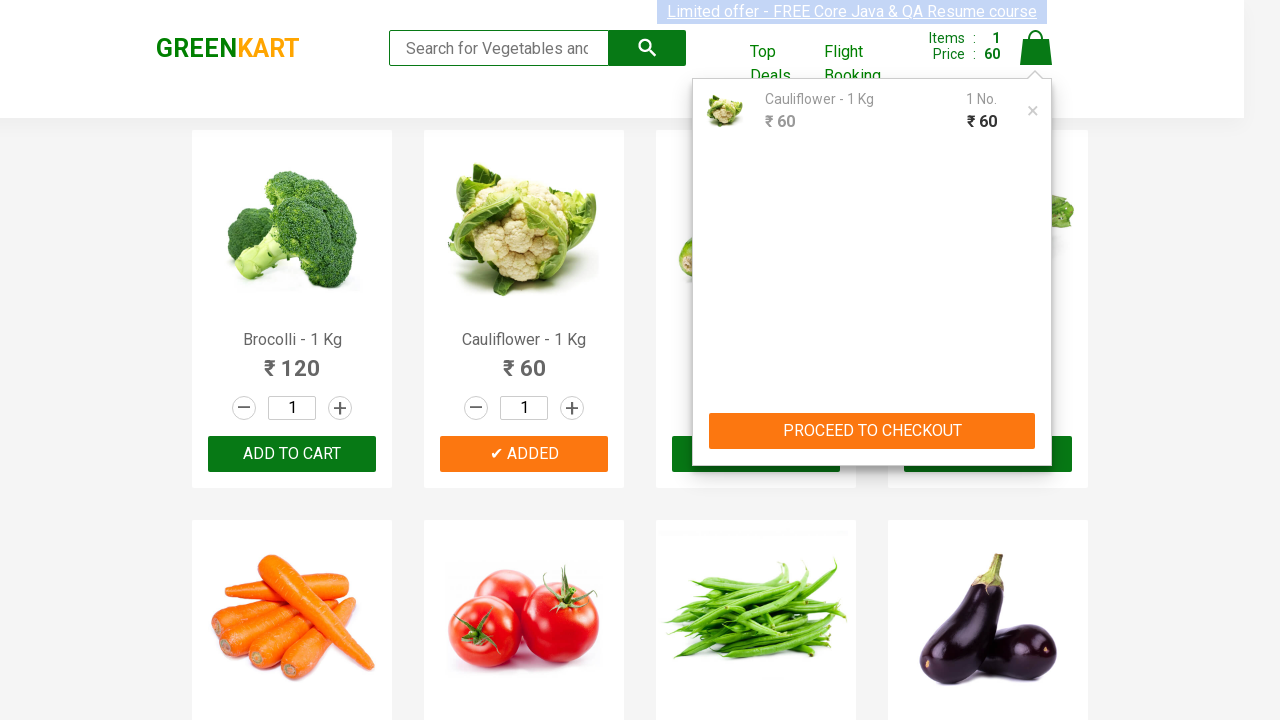

Clicked place order button at (1036, 420) on [style="text-align: right; width: 100%; margin-top: 20px; margin-right: 10px;"] 
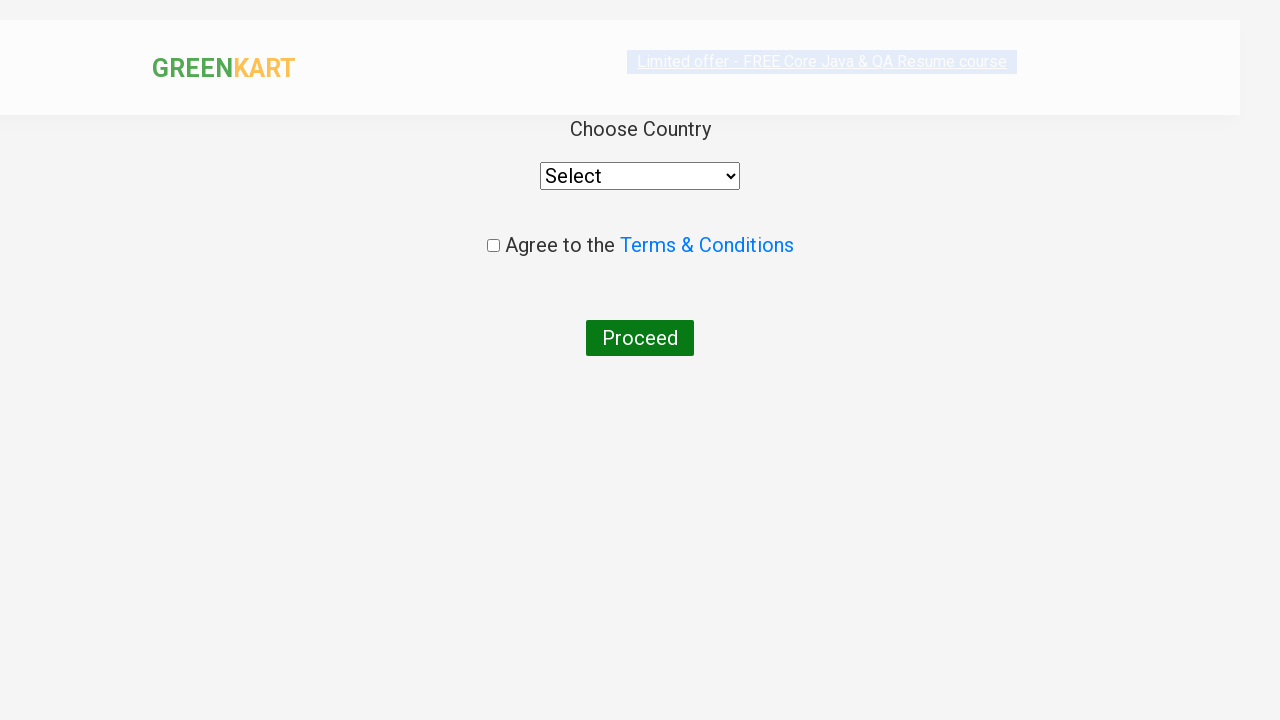

Selected Afghanistan from country dropdown on select
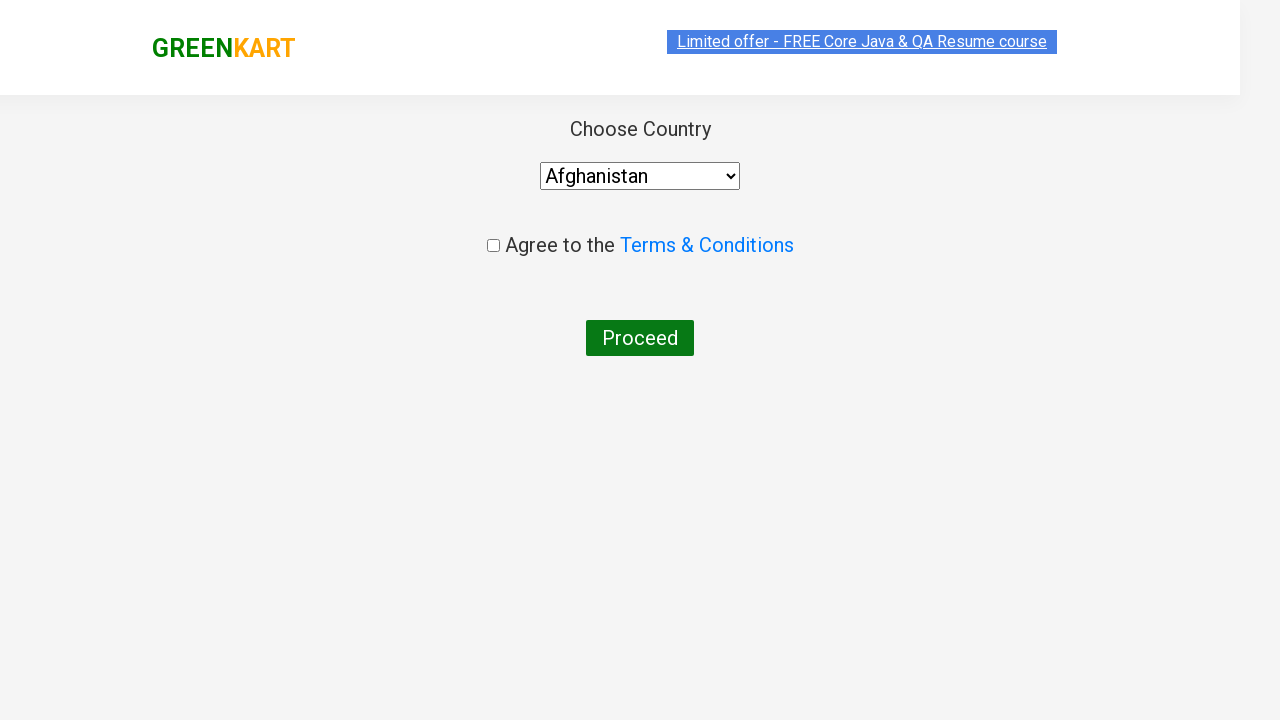

Checked agreement checkbox at (493, 246) on .chkAgree
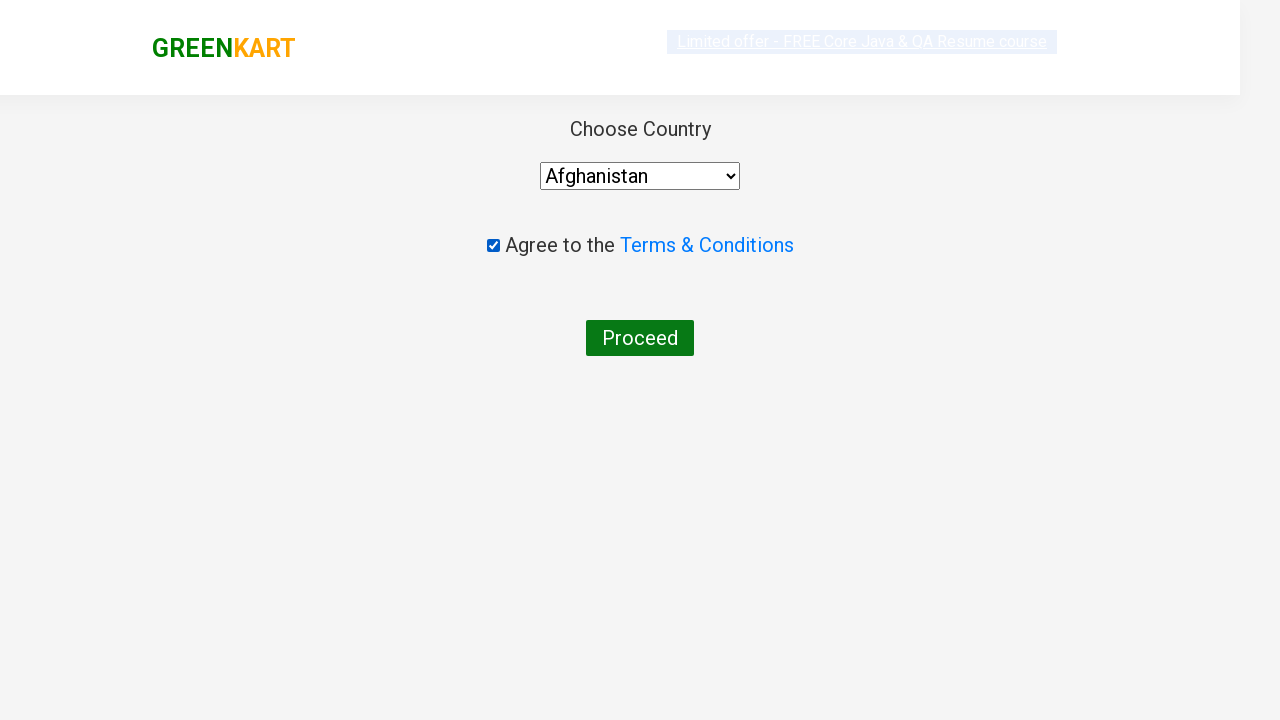

Clicked submit button to complete checkout at (640, 338) on button
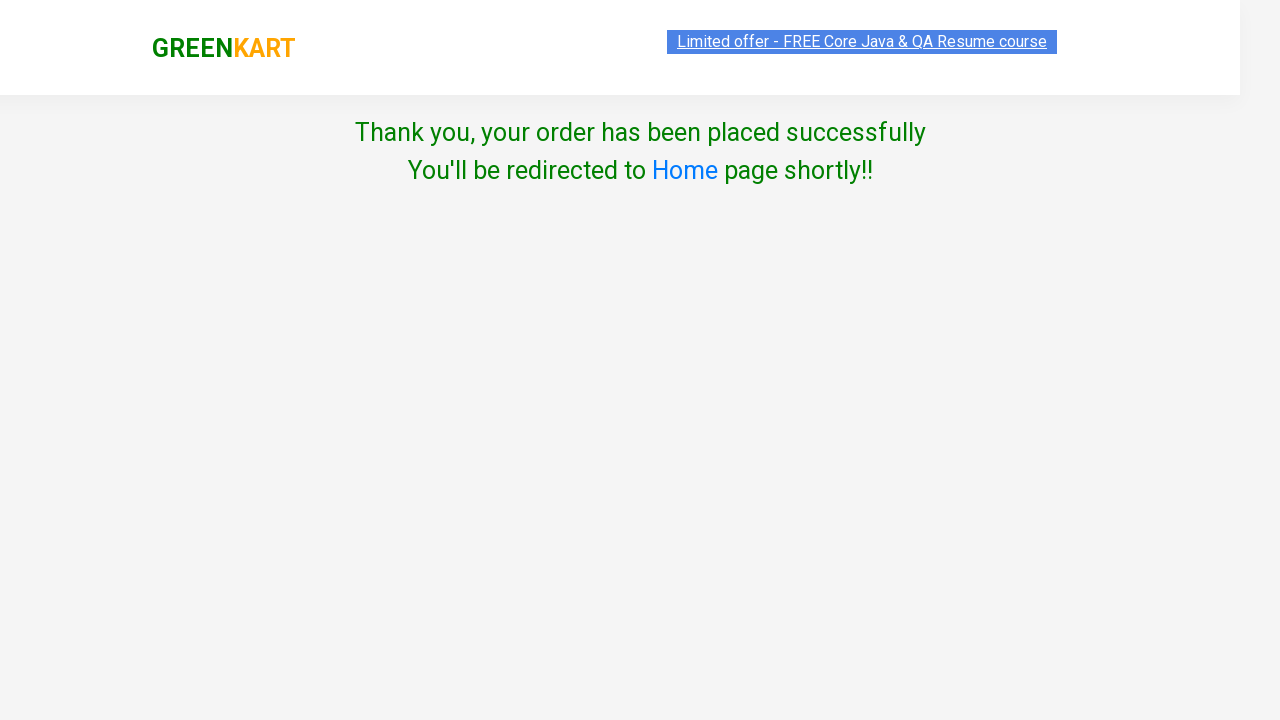

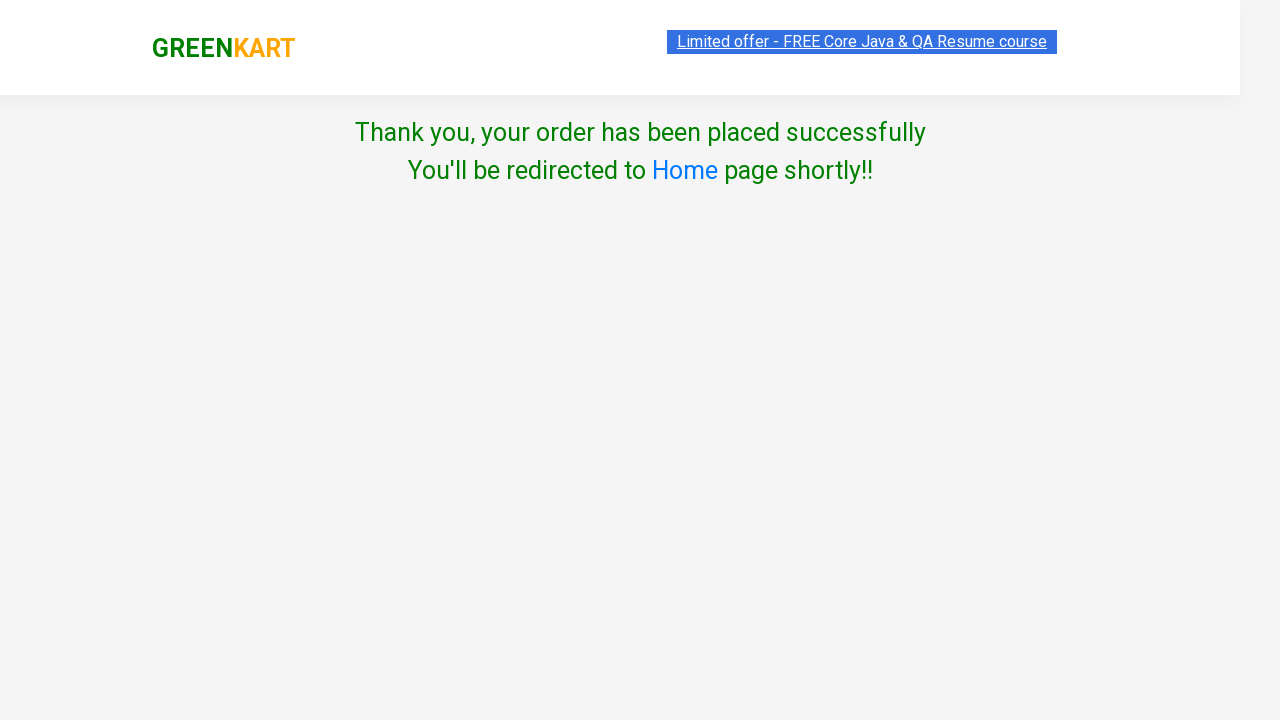